Tests the currently applied filter is highlighted correctly when switching between filters

Starting URL: https://demo.playwright.dev/todomvc

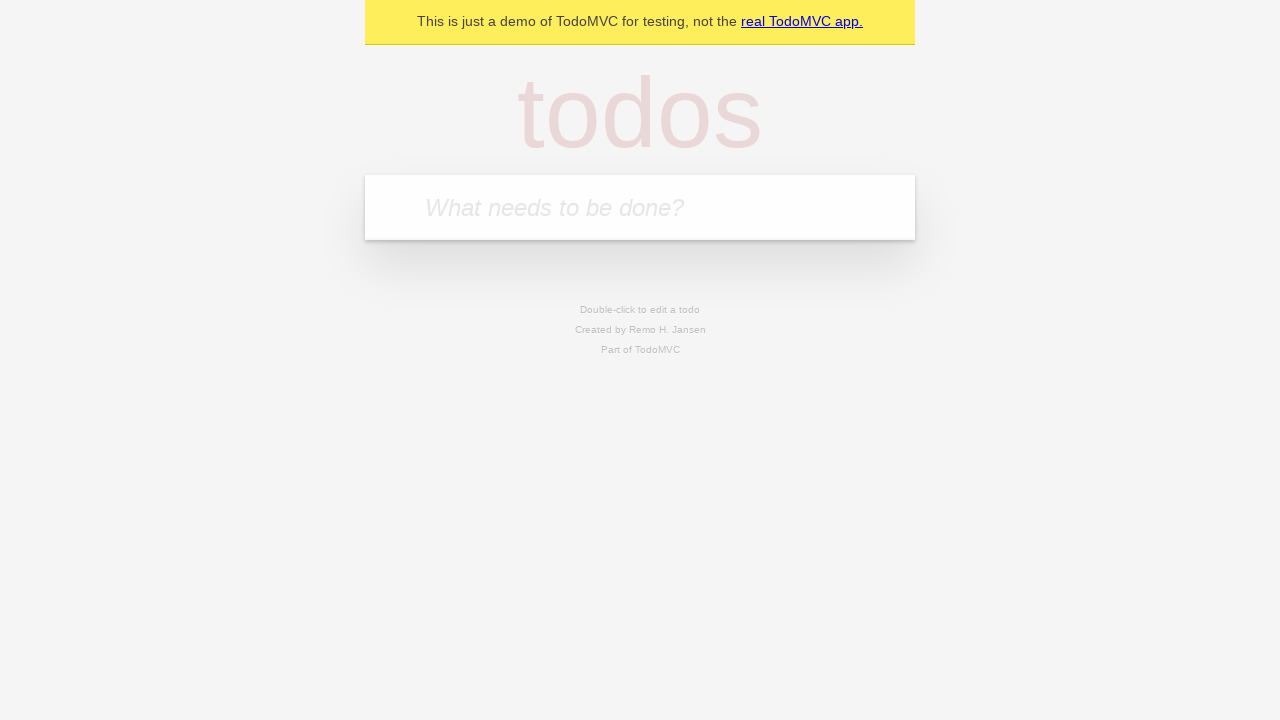

Filled todo input with 'buy some cheese' on internal:attr=[placeholder="What needs to be done?"i]
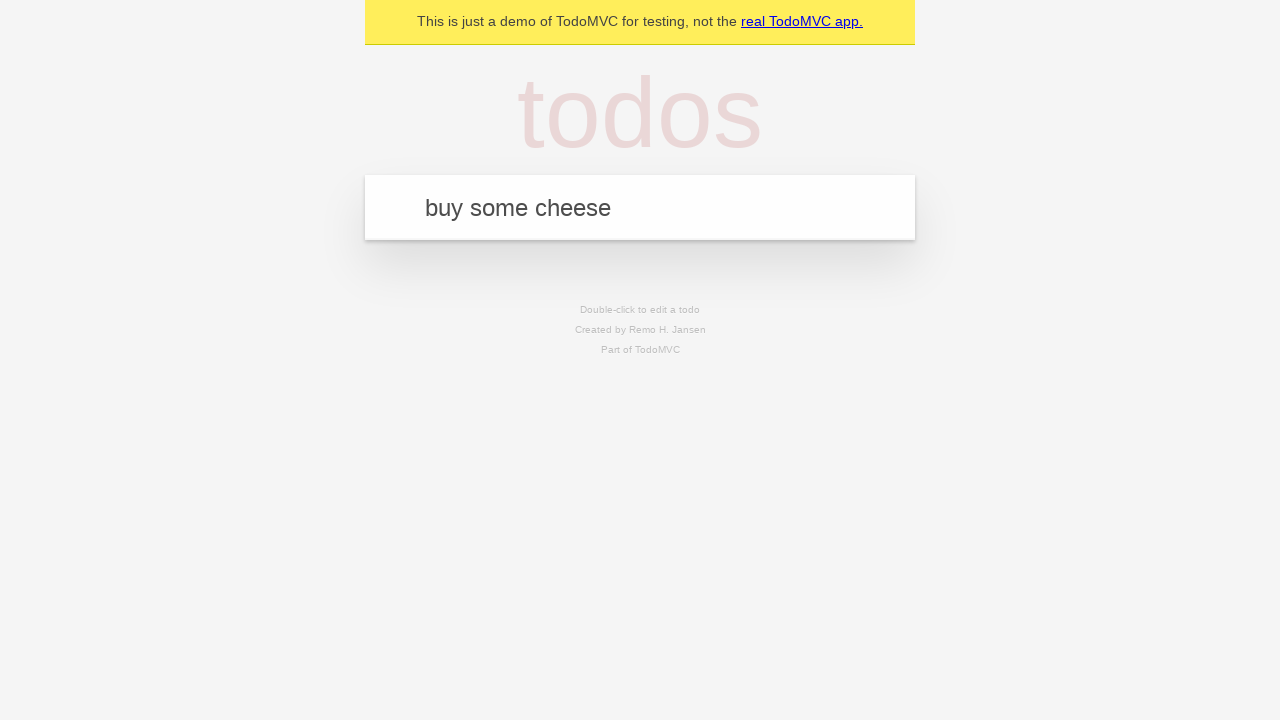

Pressed Enter to add first todo on internal:attr=[placeholder="What needs to be done?"i]
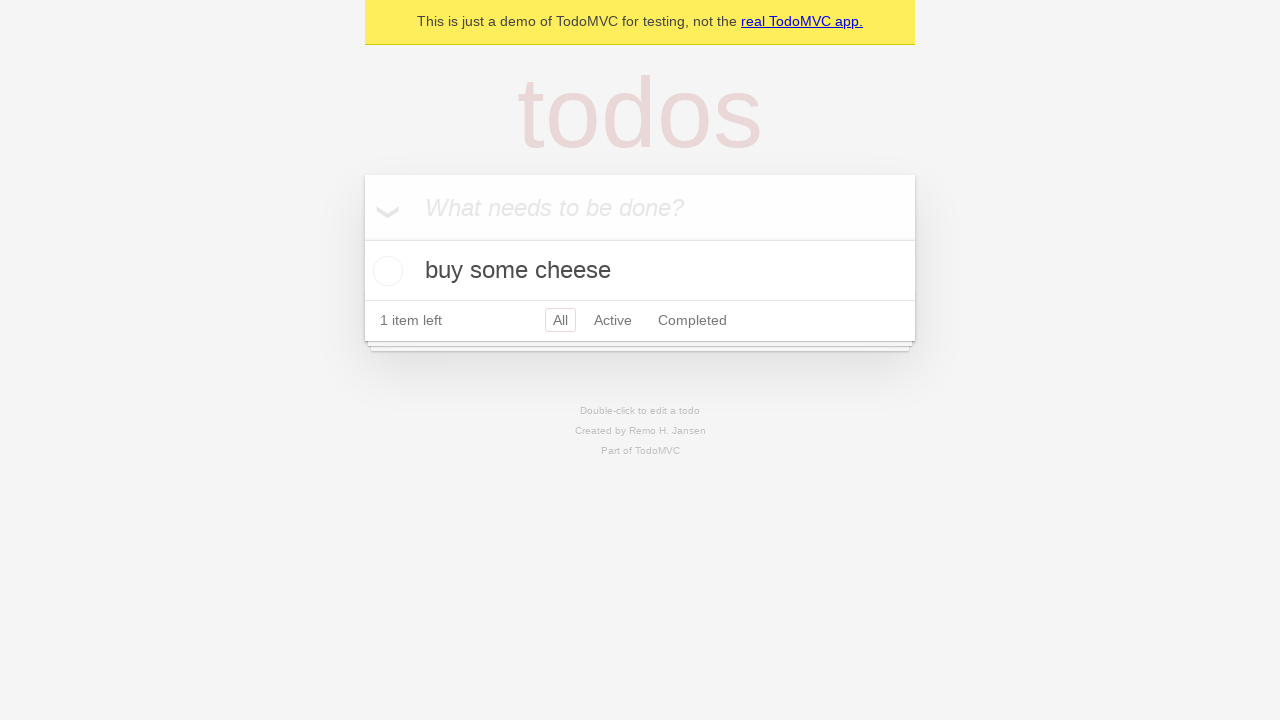

Filled todo input with 'feed the cat' on internal:attr=[placeholder="What needs to be done?"i]
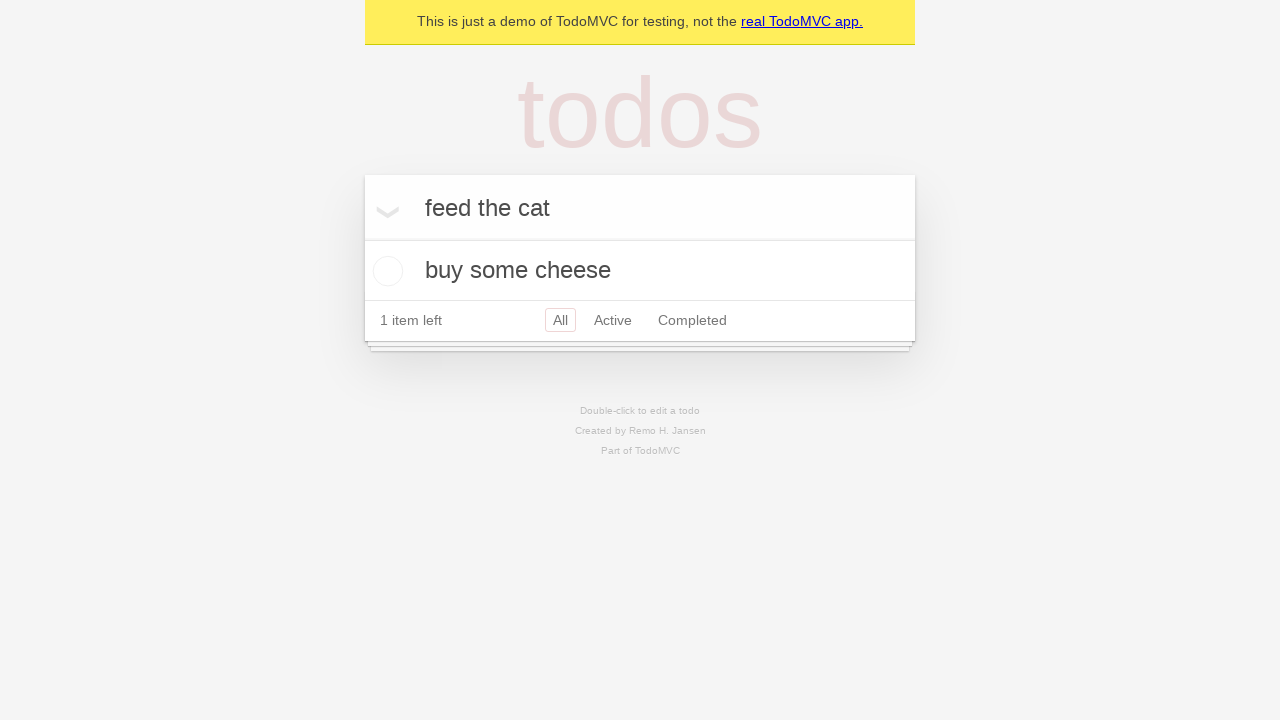

Pressed Enter to add second todo on internal:attr=[placeholder="What needs to be done?"i]
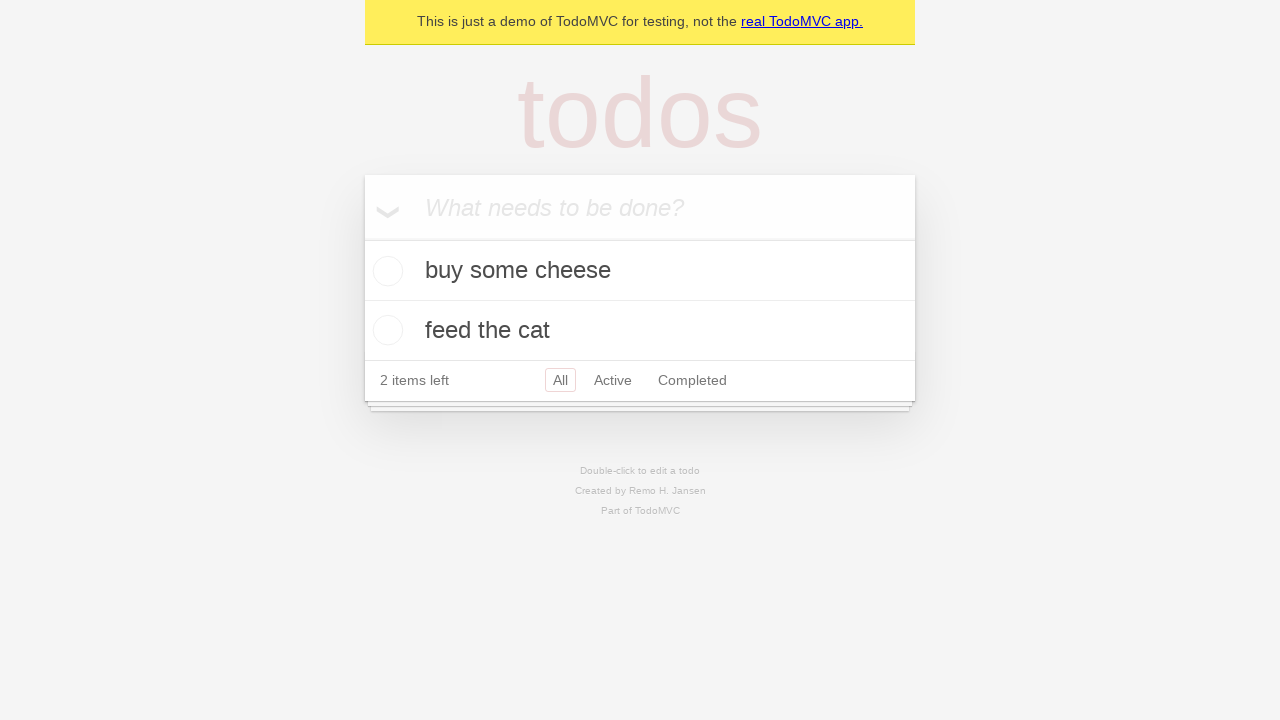

Filled todo input with 'book a doctors appointment' on internal:attr=[placeholder="What needs to be done?"i]
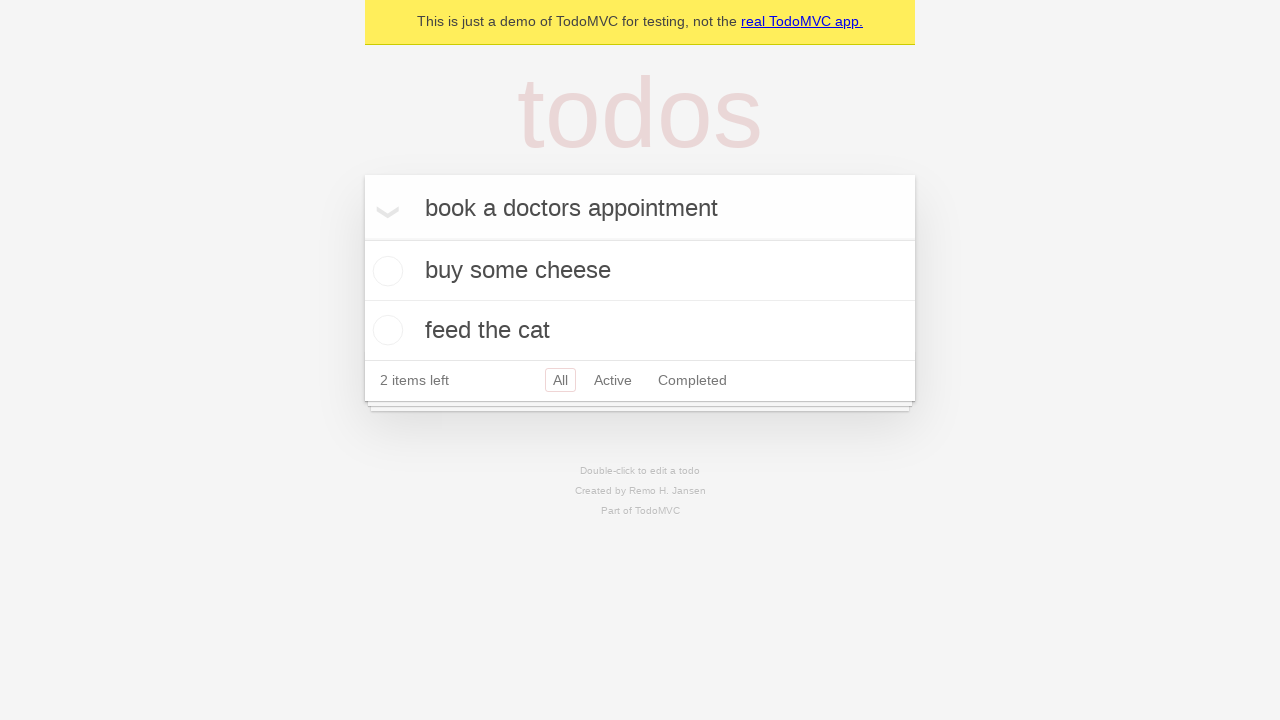

Pressed Enter to add third todo on internal:attr=[placeholder="What needs to be done?"i]
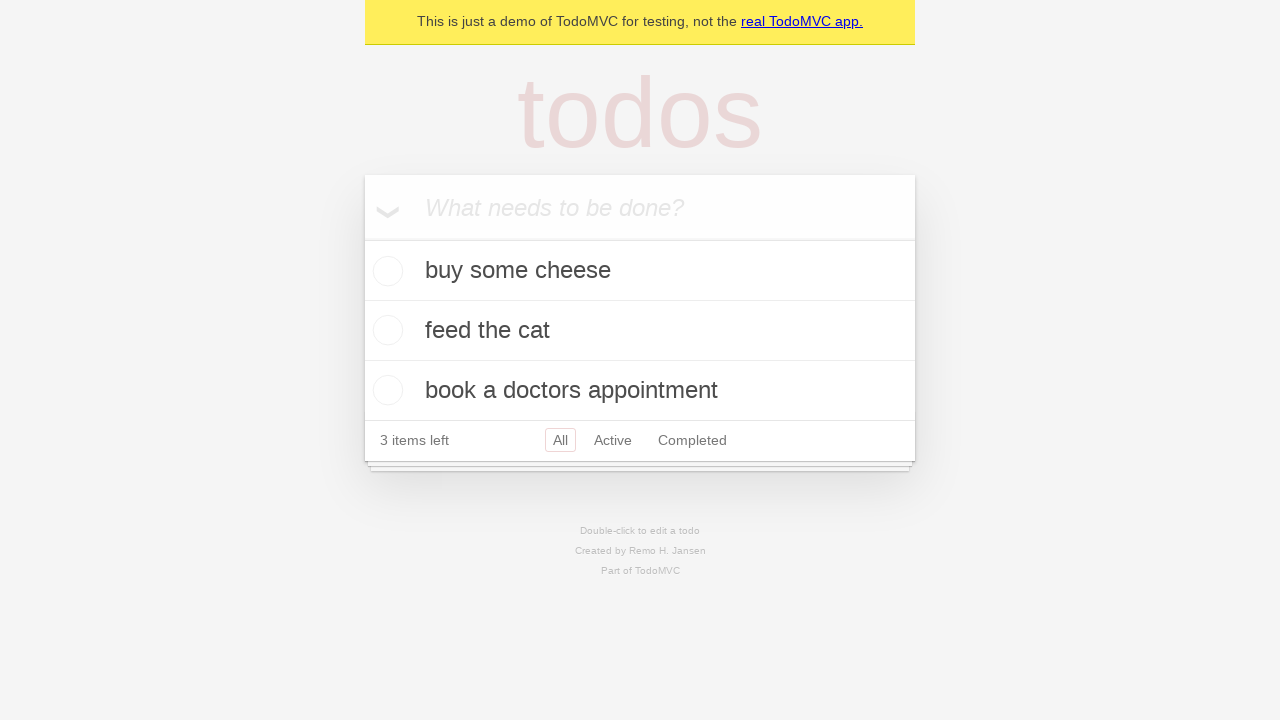

Clicked Active filter at (613, 440) on internal:role=link[name="Active"i]
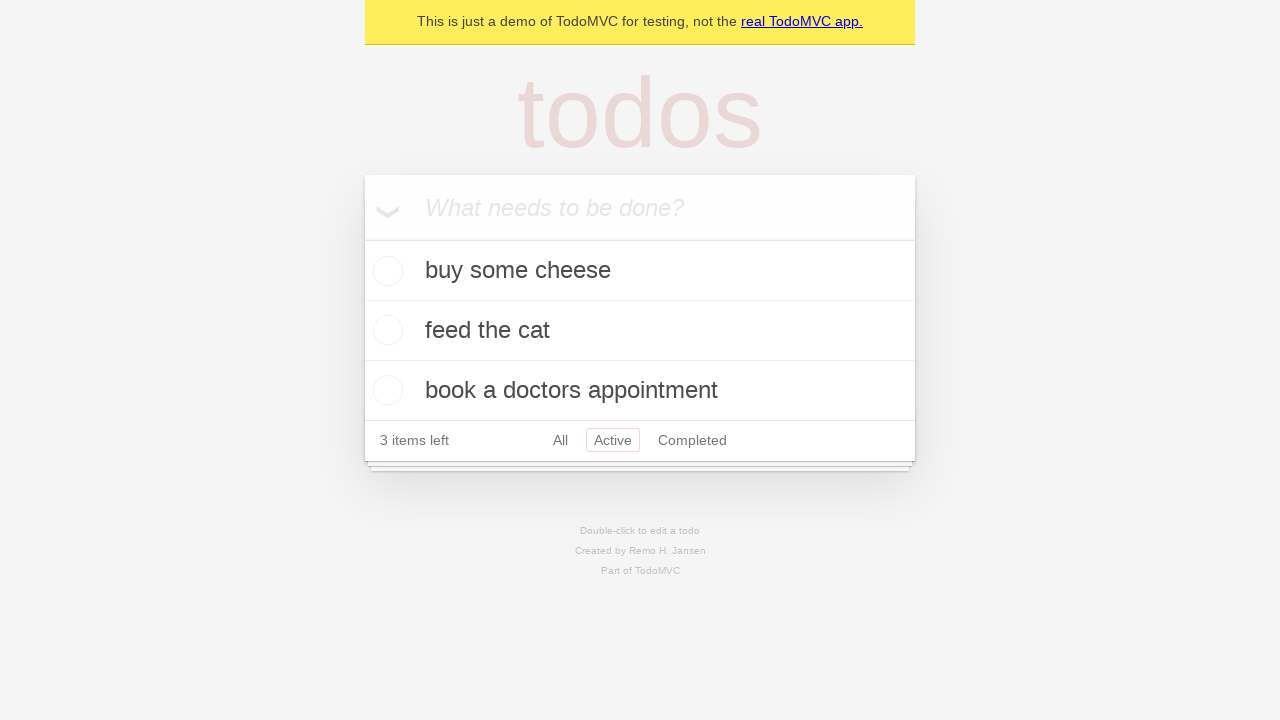

Clicked Completed filter at (692, 440) on internal:role=link[name="Completed"i]
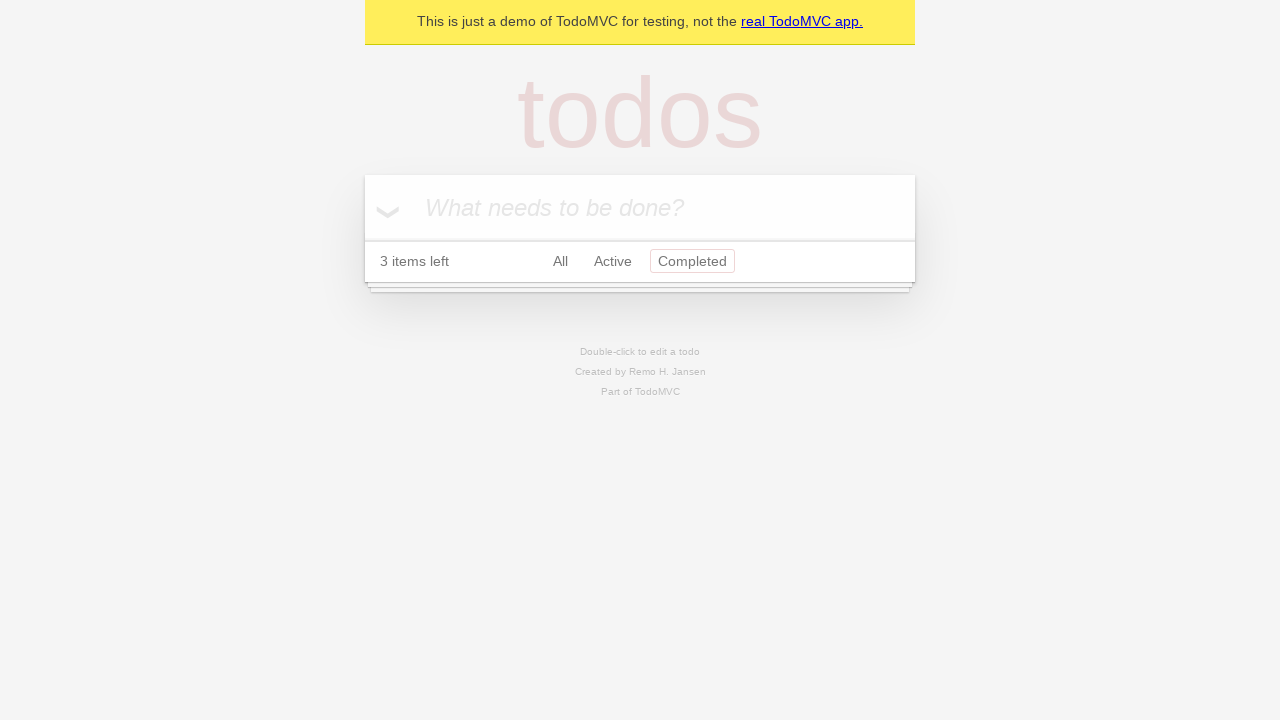

Verified Completed filter is now highlighted as selected
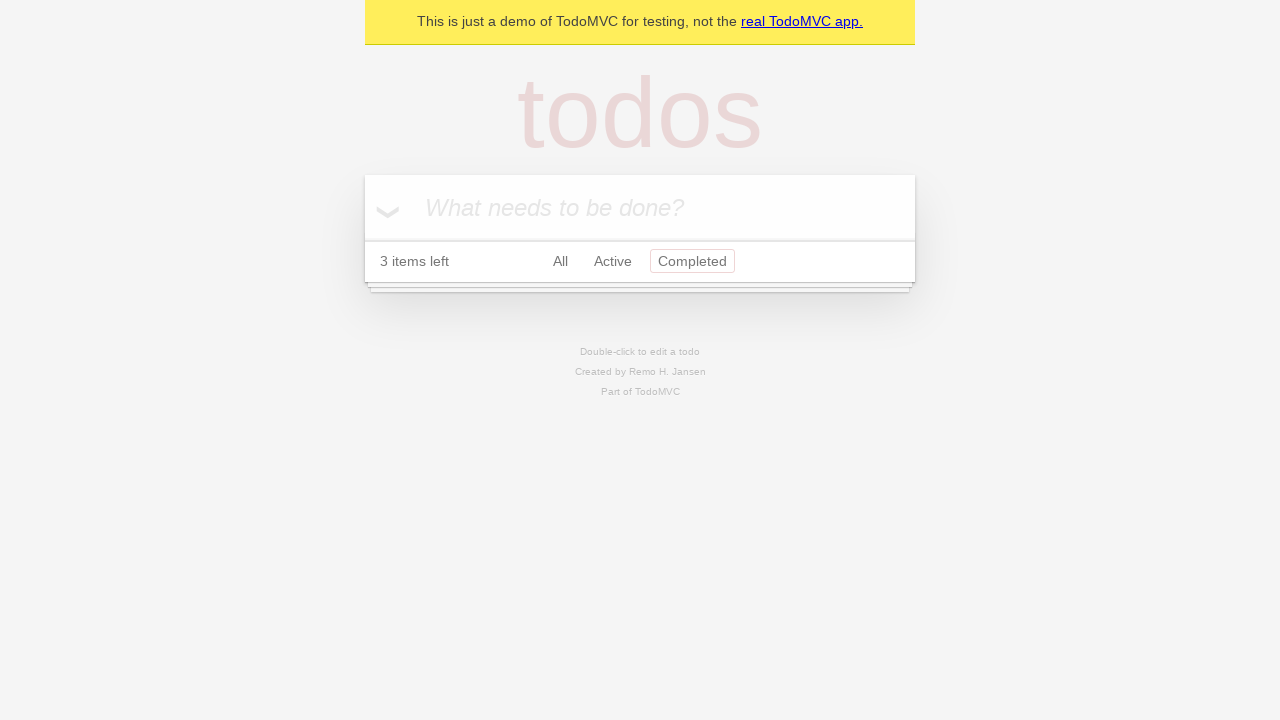

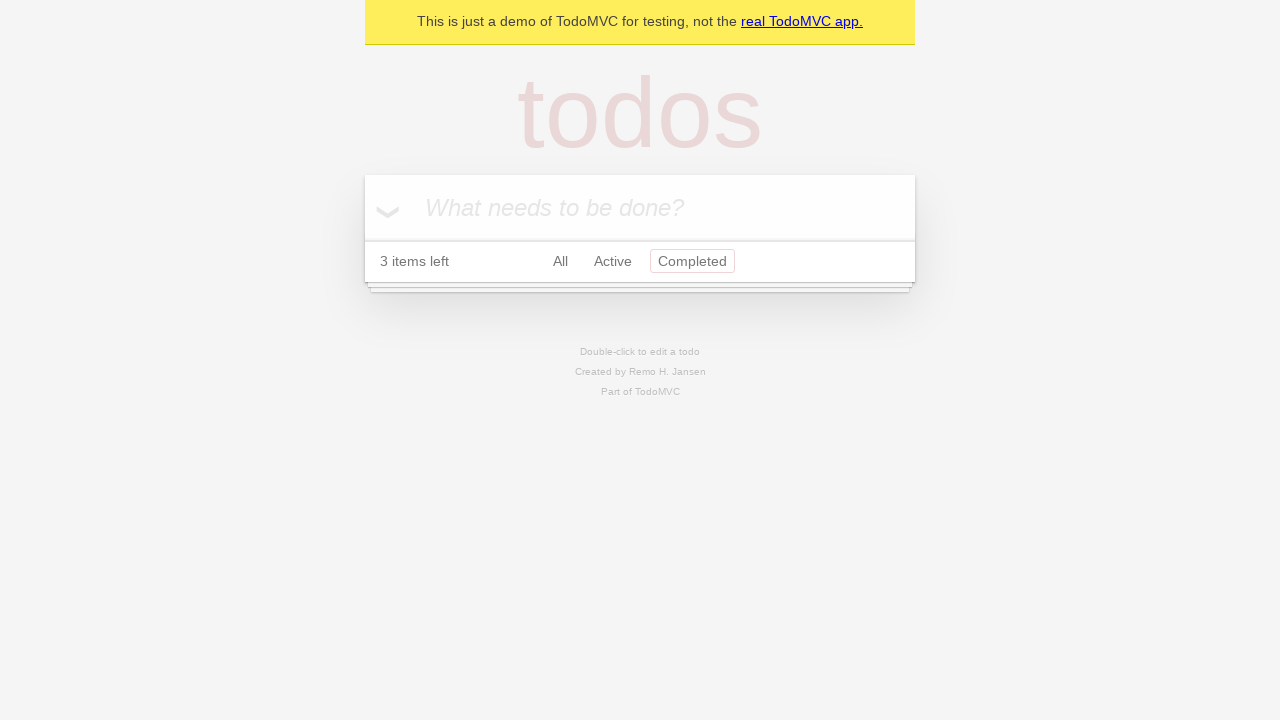